Tests selecting multiple hobby checkboxes (Cricket, Movies, Hockey) and verifies all are properly selected.

Starting URL: https://demo.automationtesting.in/Register.html

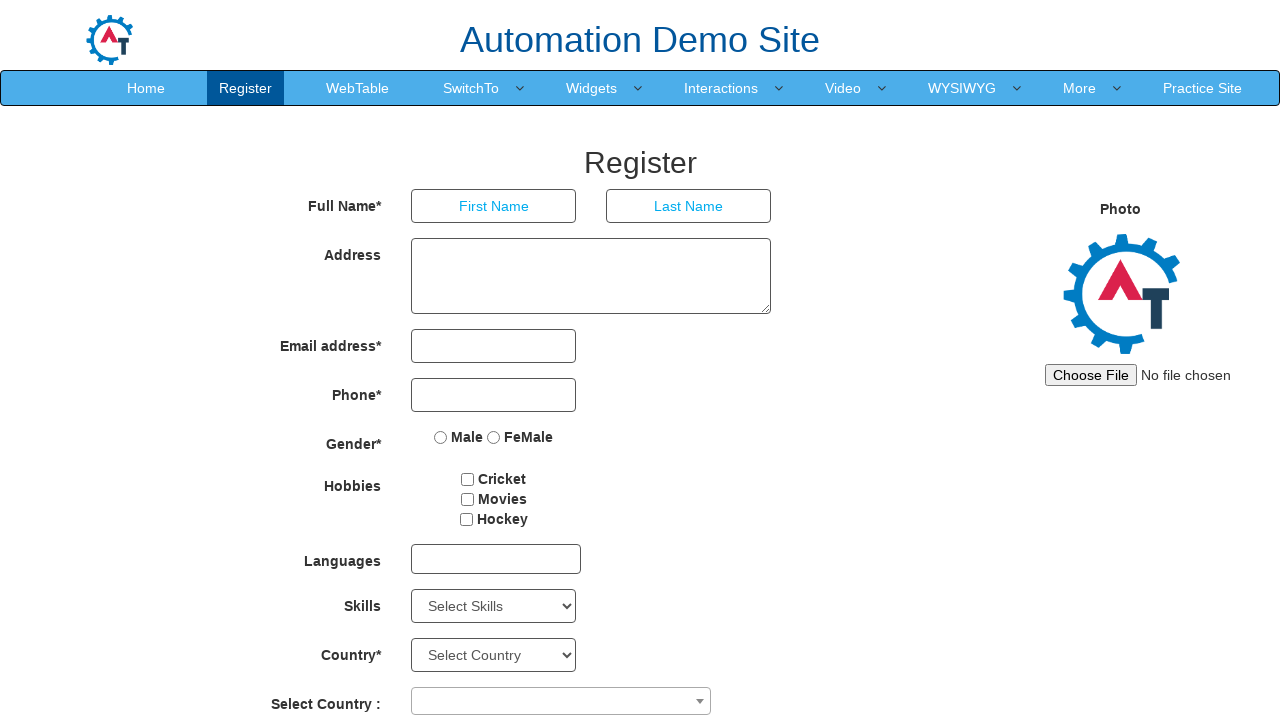

Clicked Cricket hobby checkbox at (468, 479) on #checkbox1
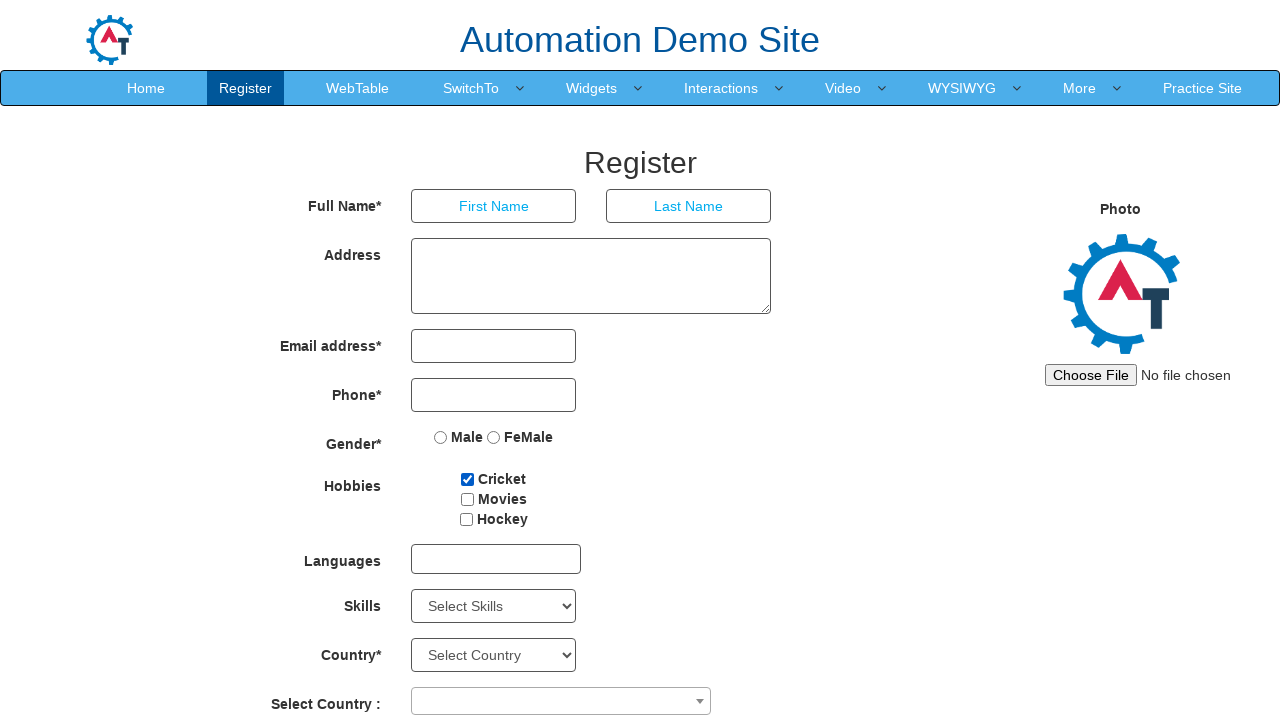

Clicked Movies hobby checkbox at (467, 499) on #checkbox2
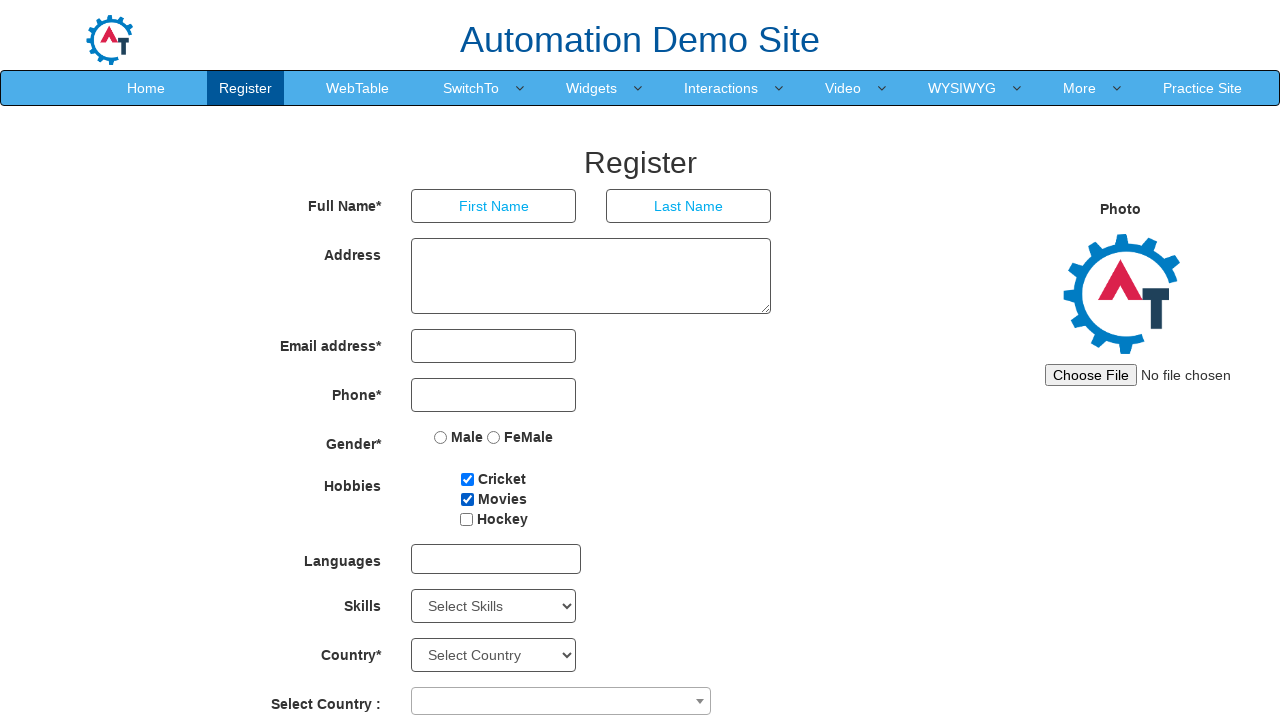

Clicked Hockey hobby checkbox at (466, 519) on #checkbox3
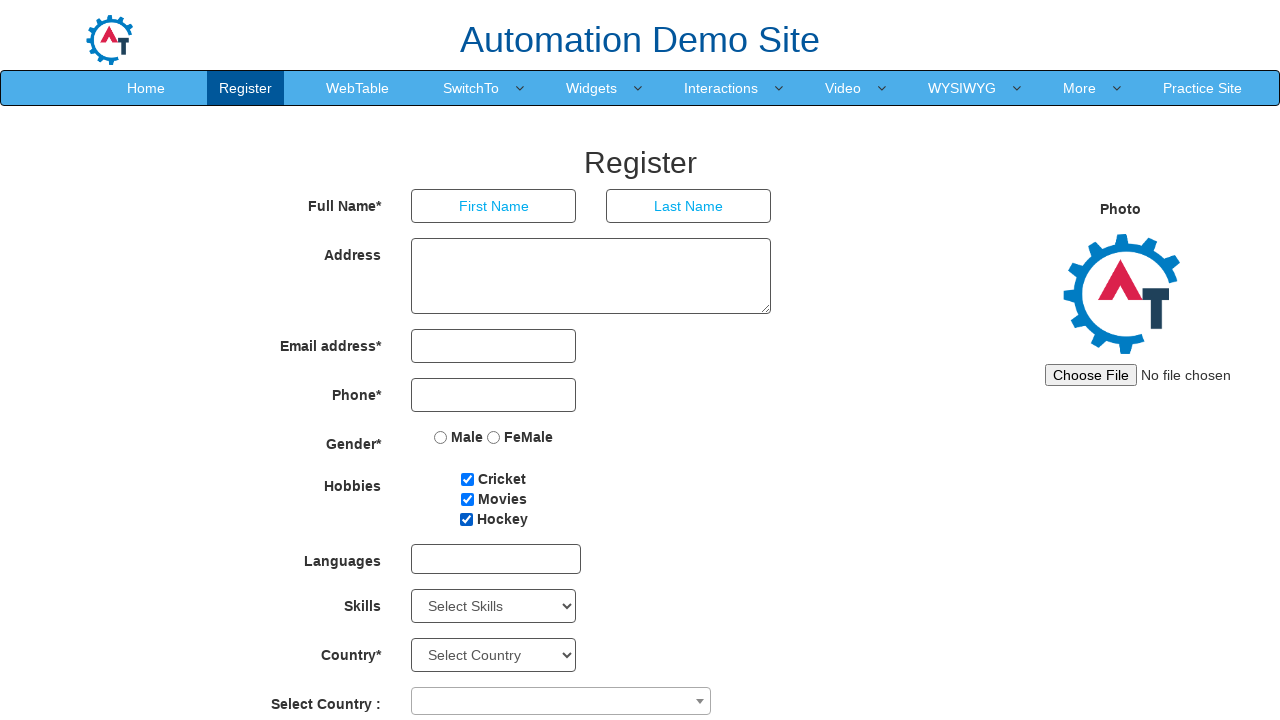

Verified Cricket hobby checkbox is selected
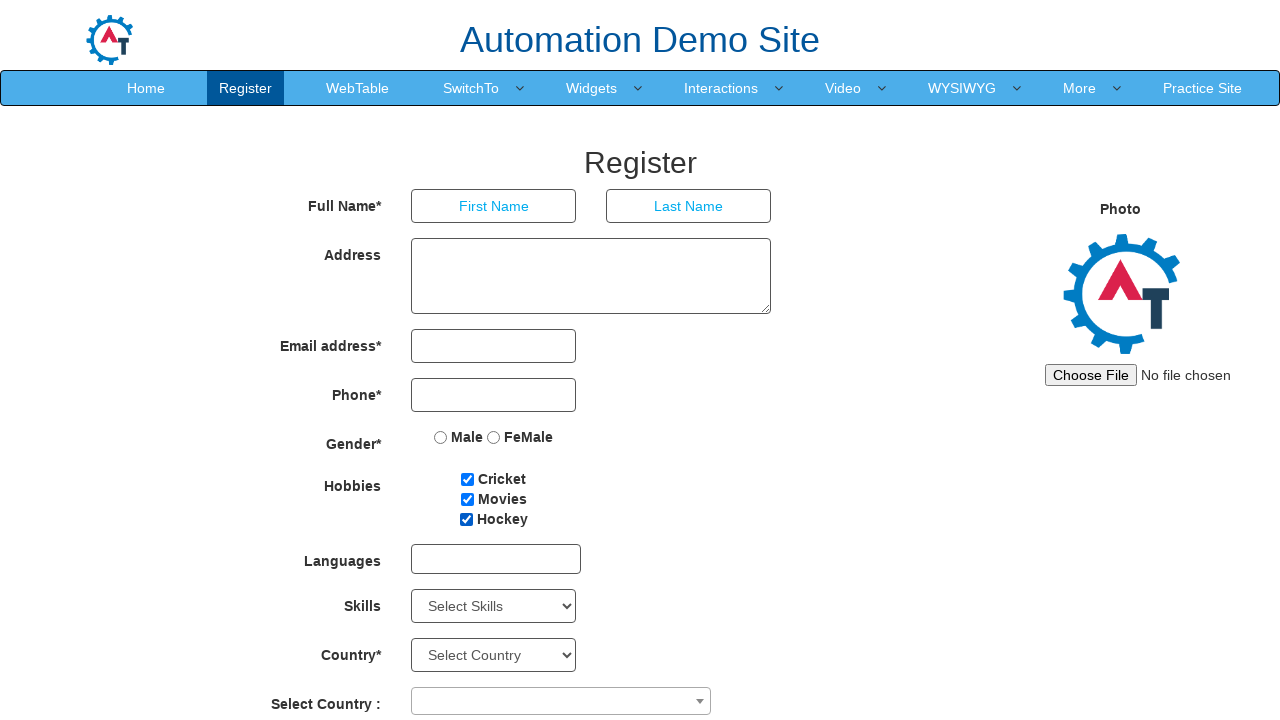

Verified Movies hobby checkbox is selected
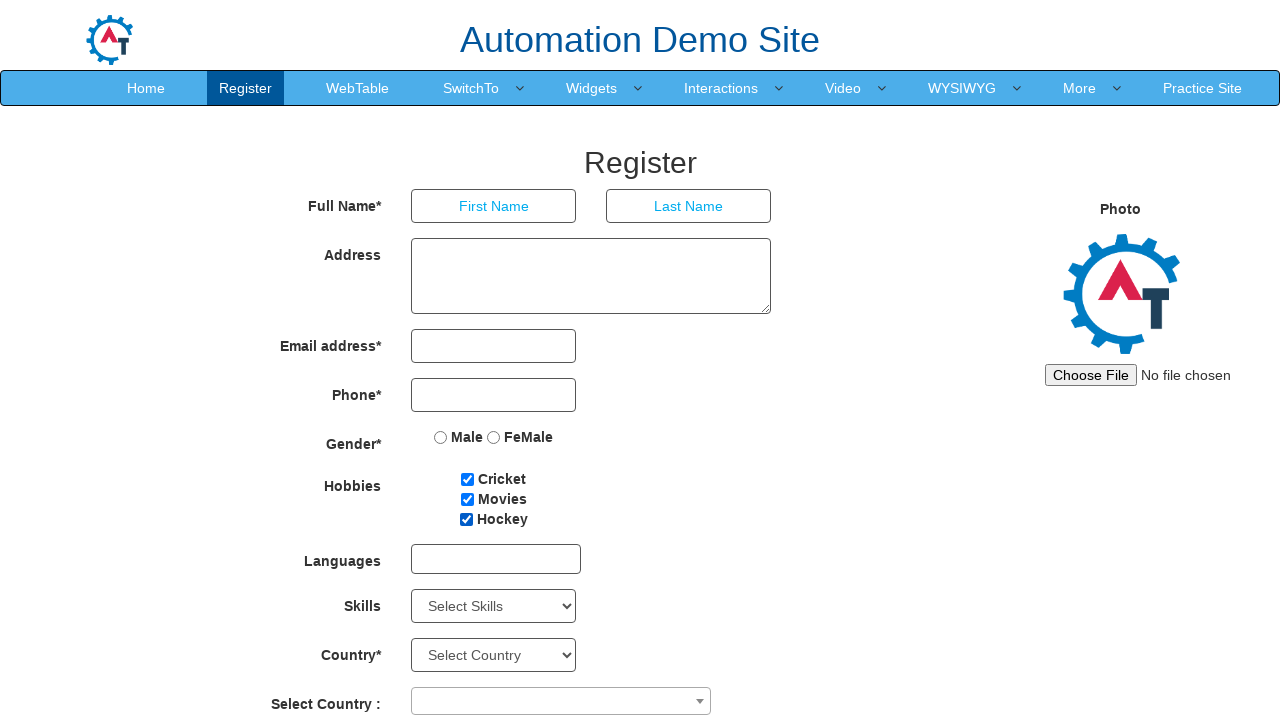

Verified Hockey hobby checkbox is selected
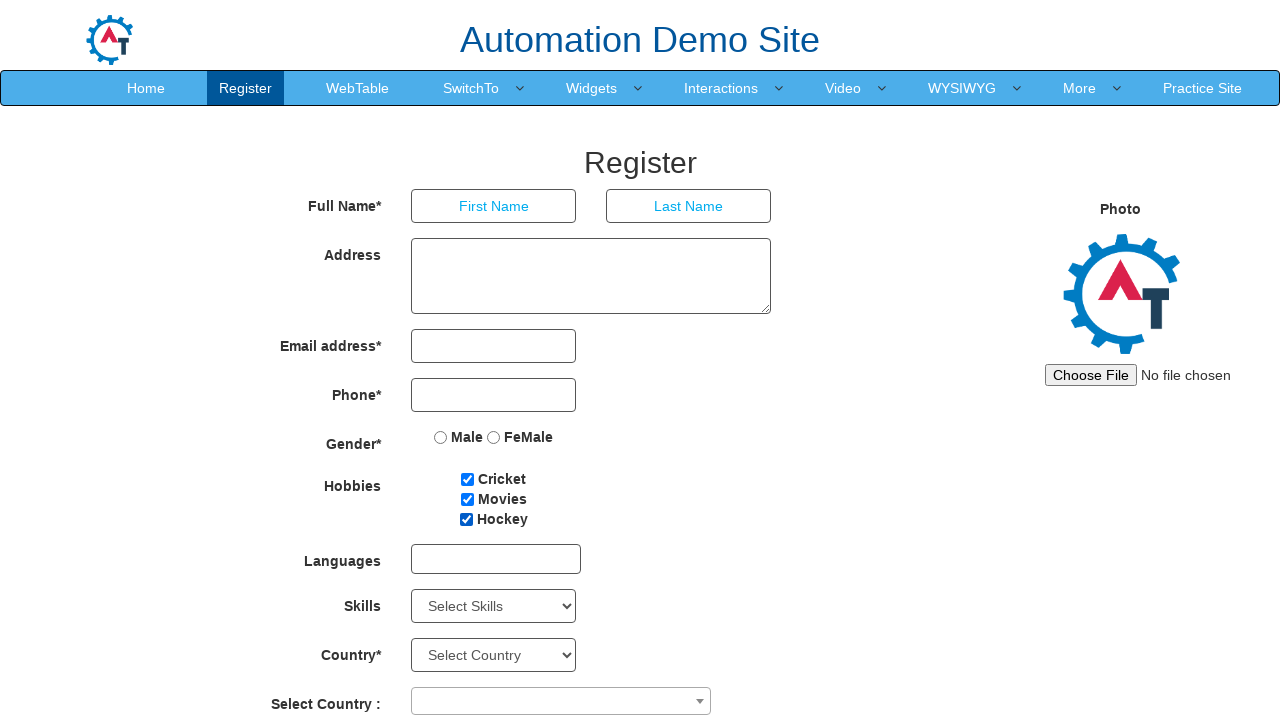

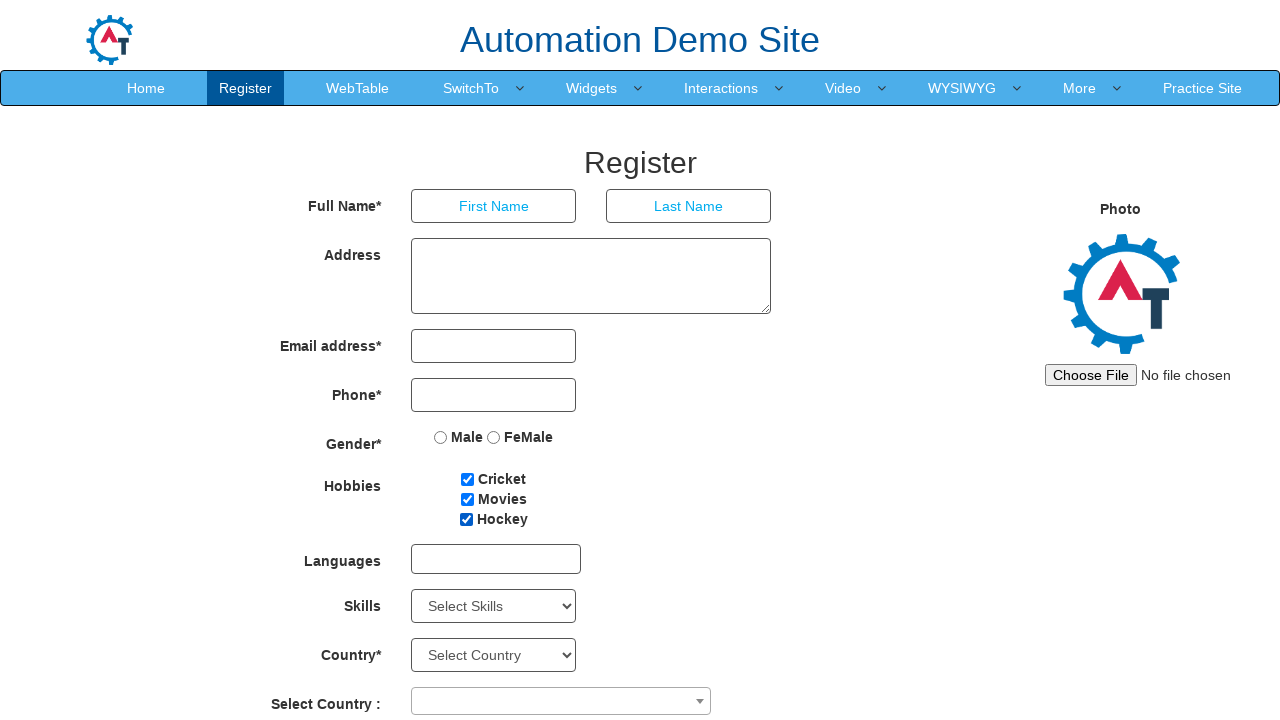